Tests a text box form by filling in user name, email, current address, and permanent address fields, then submitting the form.

Starting URL: https://demoqa.com/text-box

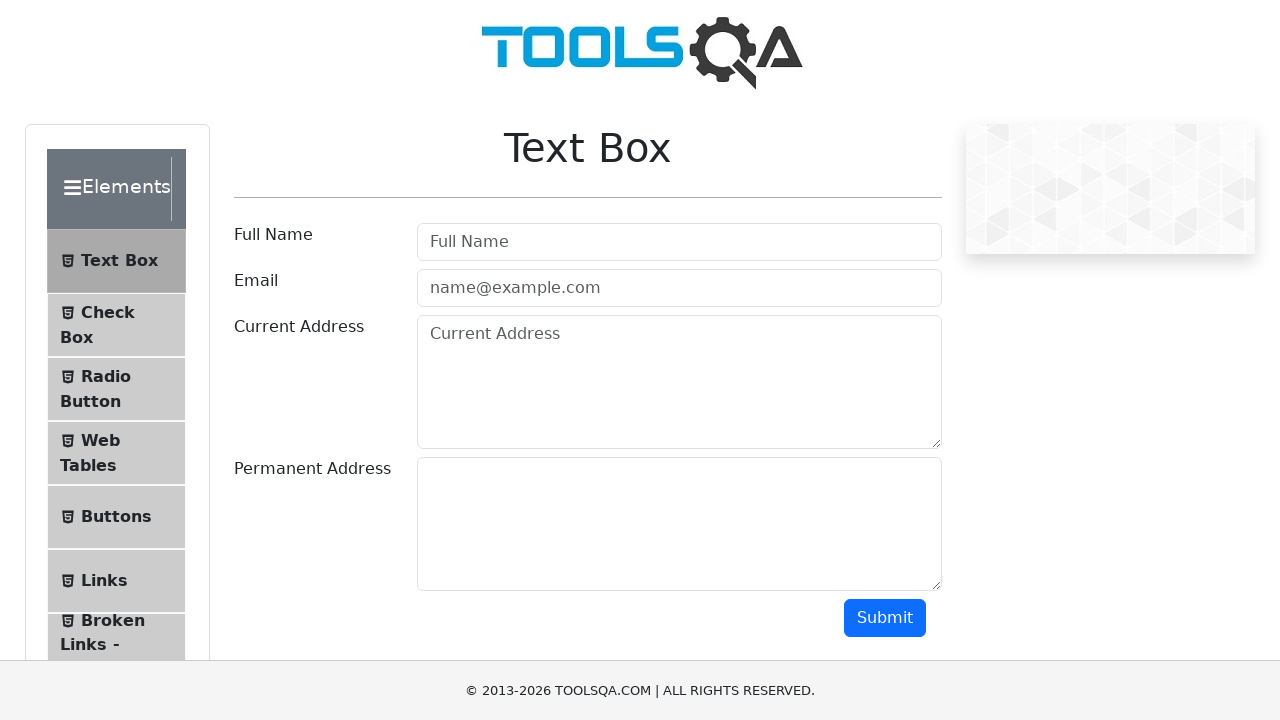

Filled user name field with 'Juan' on #userName
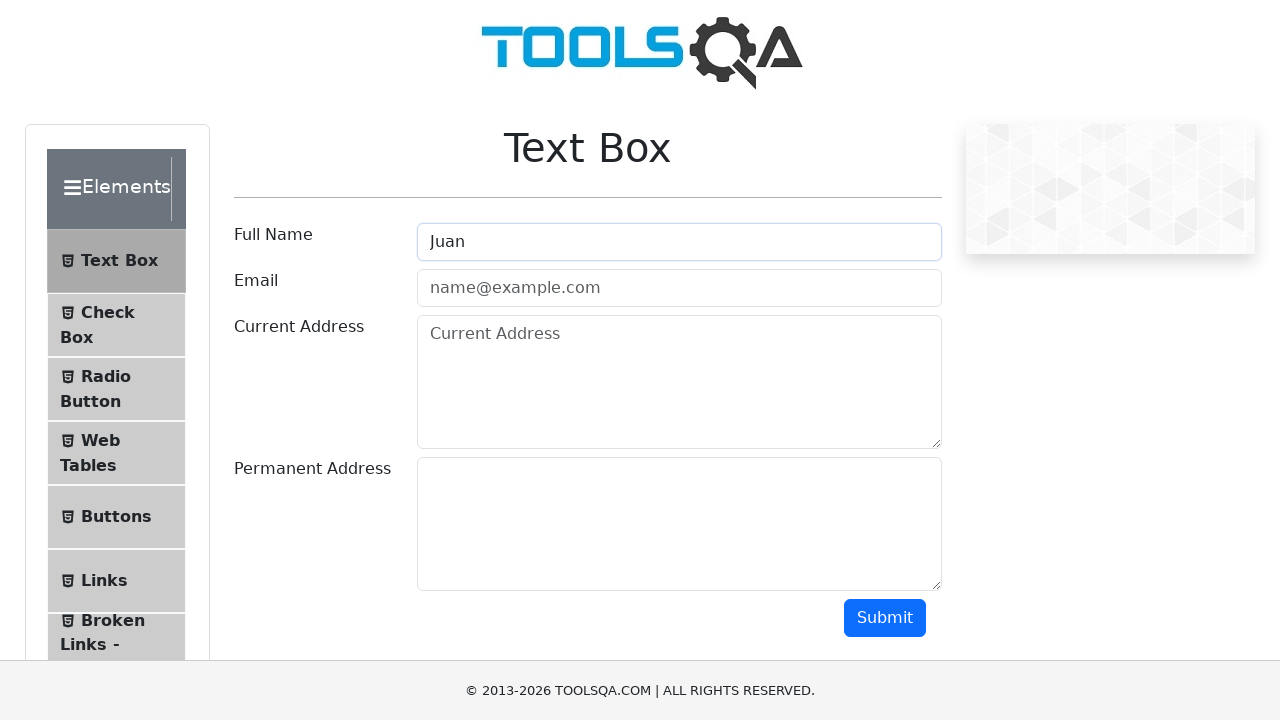

Filled email field with 'juan@hotmail.com' on #userEmail
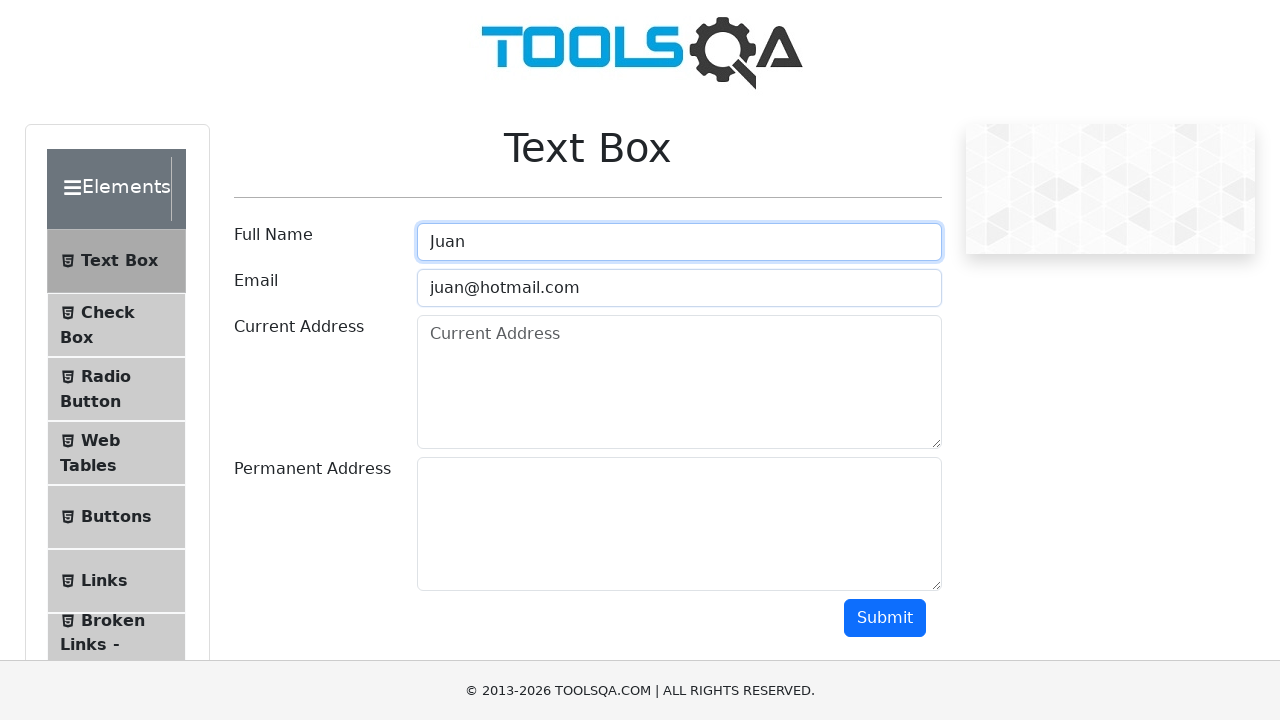

Filled current address field with 'Direccion1' on #currentAddress
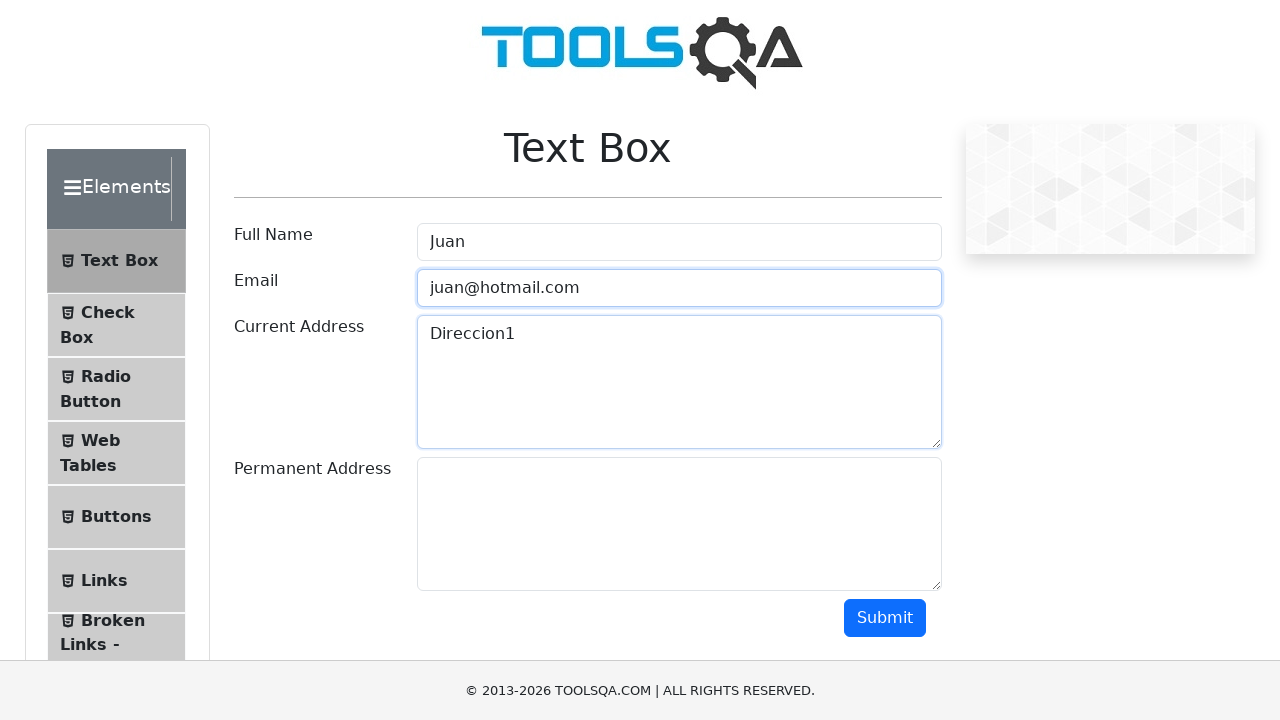

Filled permanent address field with 'Direccion' on #permanentAddress
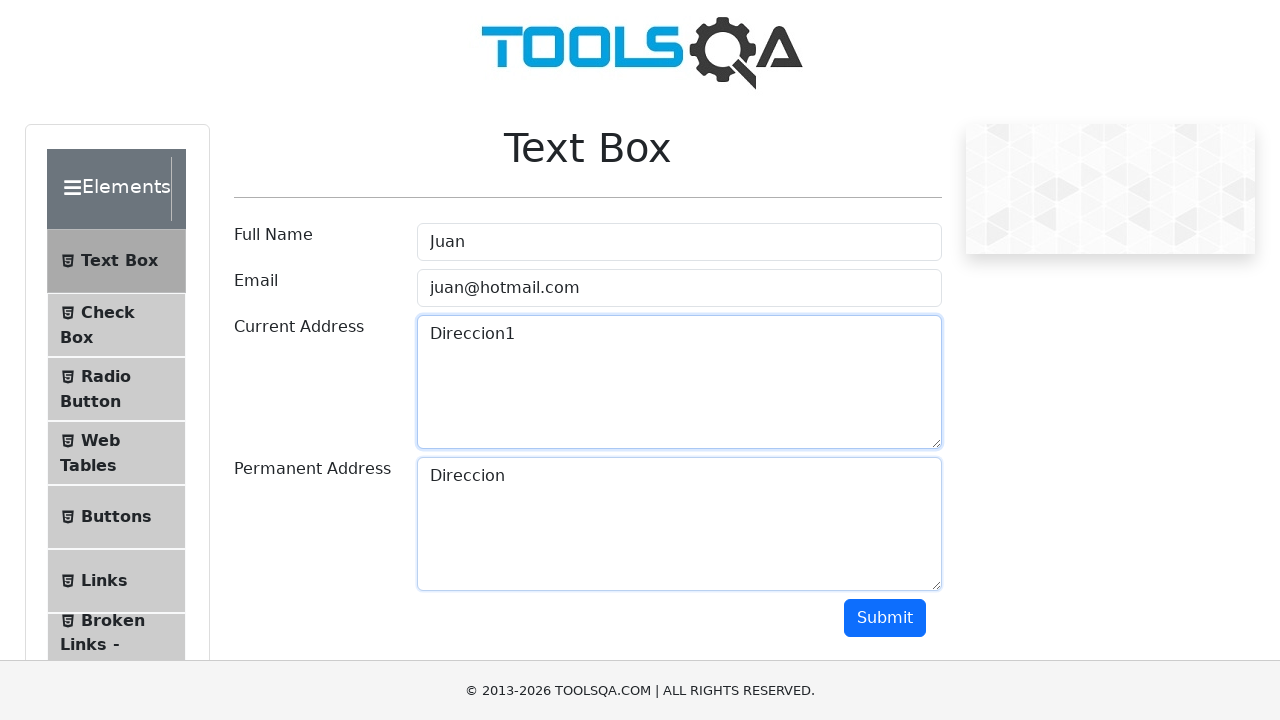

Scrolled down to reveal submit button
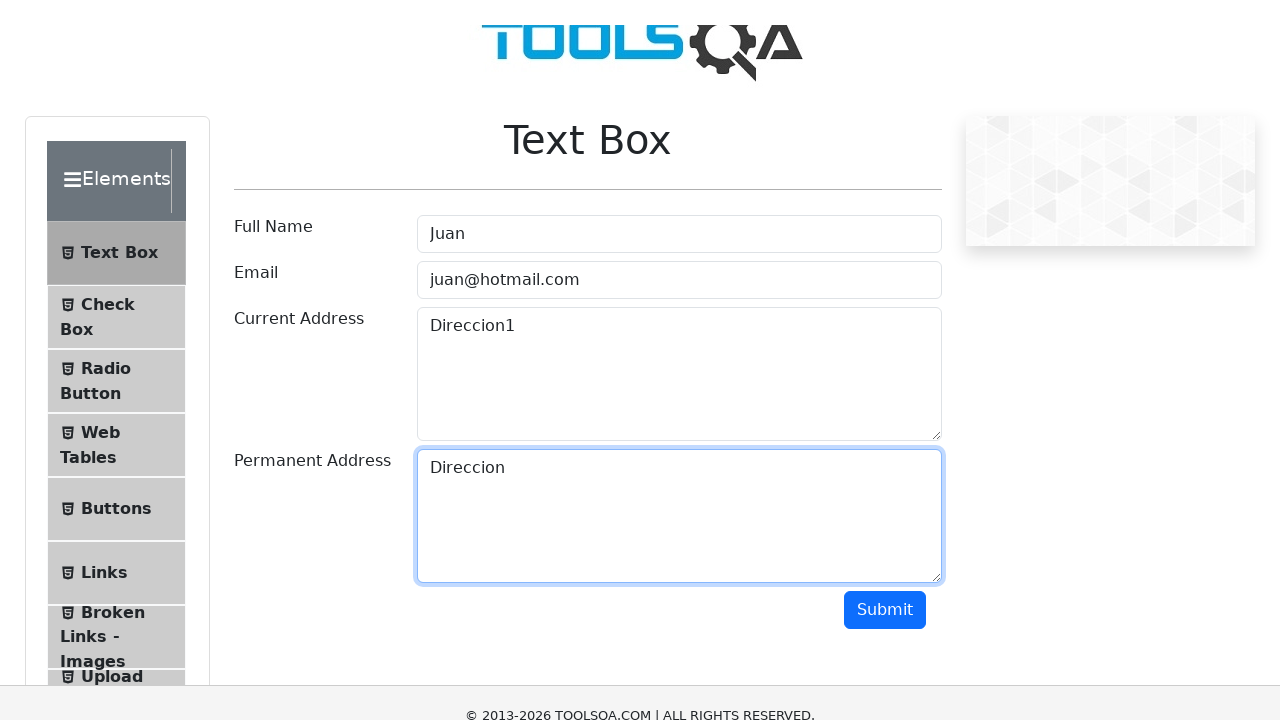

Clicked submit button to submit the form at (885, 318) on #submit
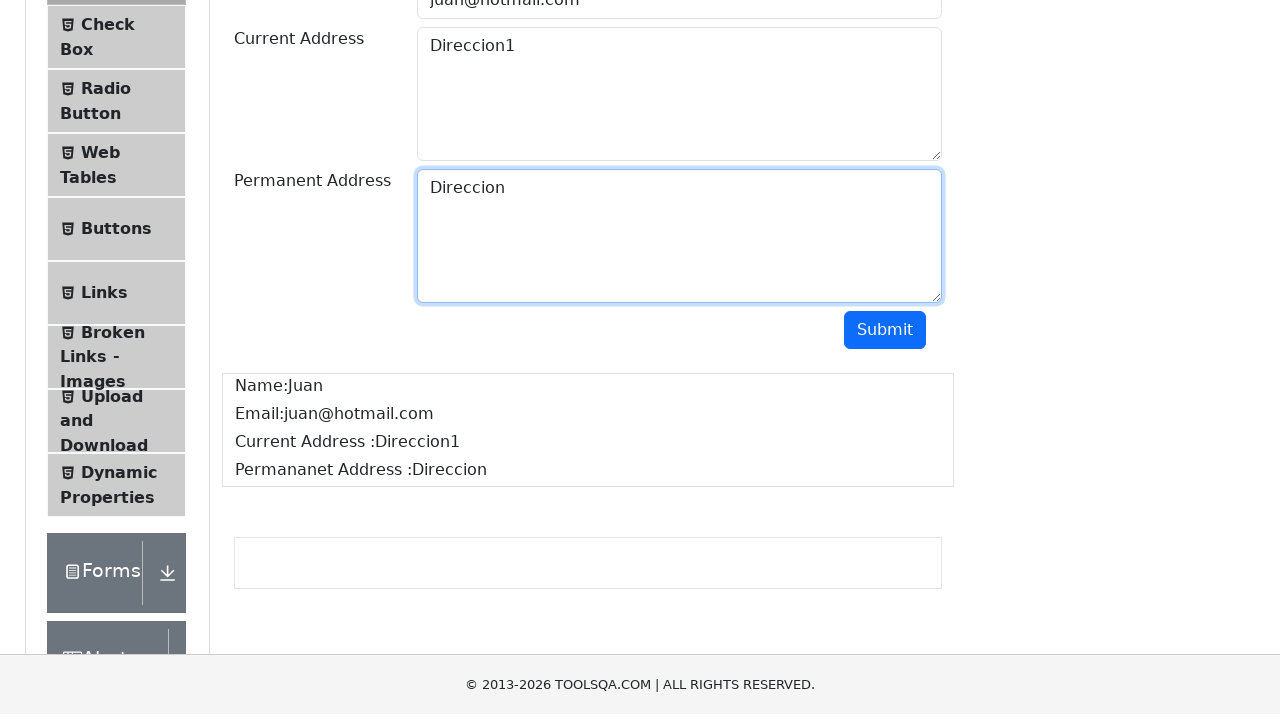

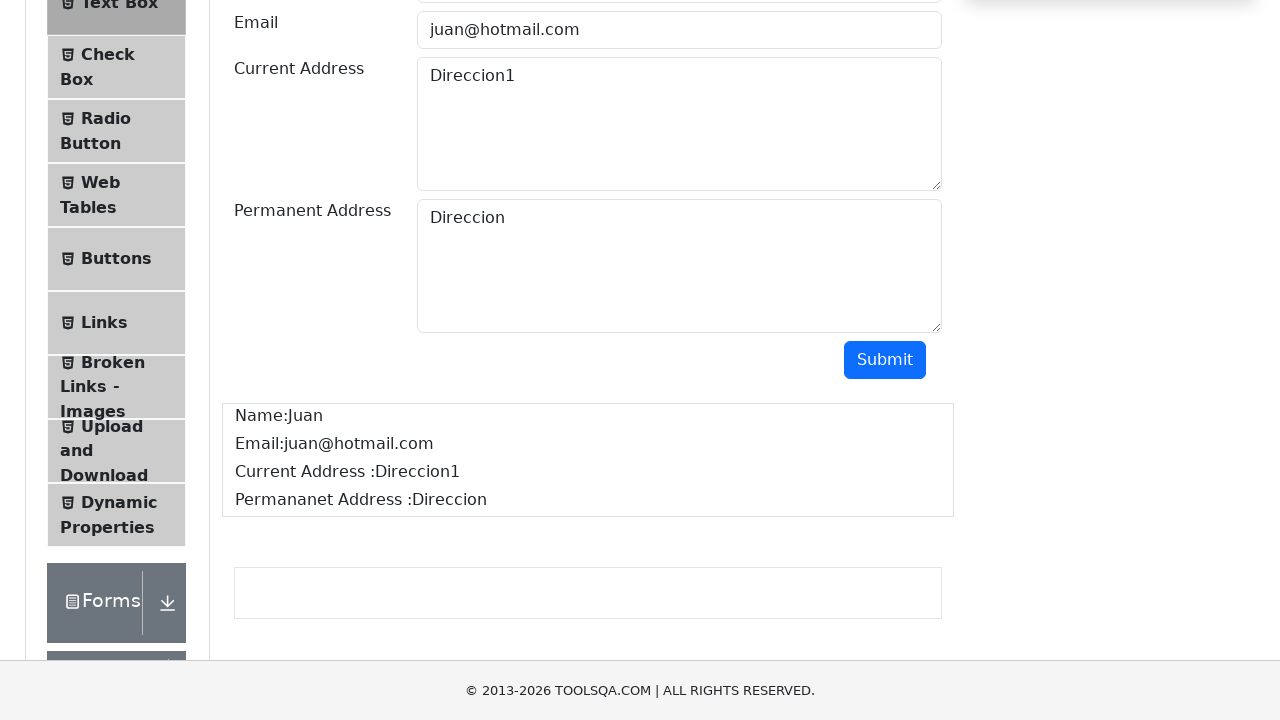